Navigates to Binance trading page and verifies the chart loads by waiting for the page content to render

Starting URL: https://www.binance.com/en/trade/BTC_USDT

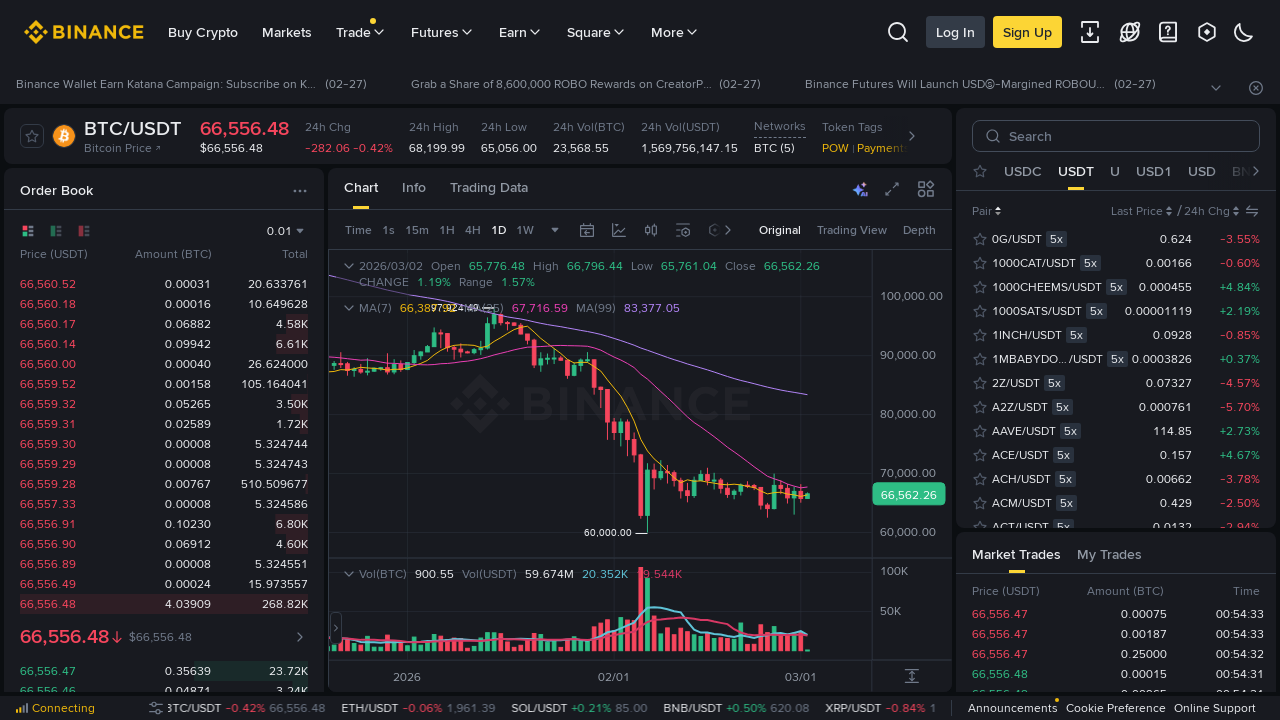

Waited for page to reach networkidle state
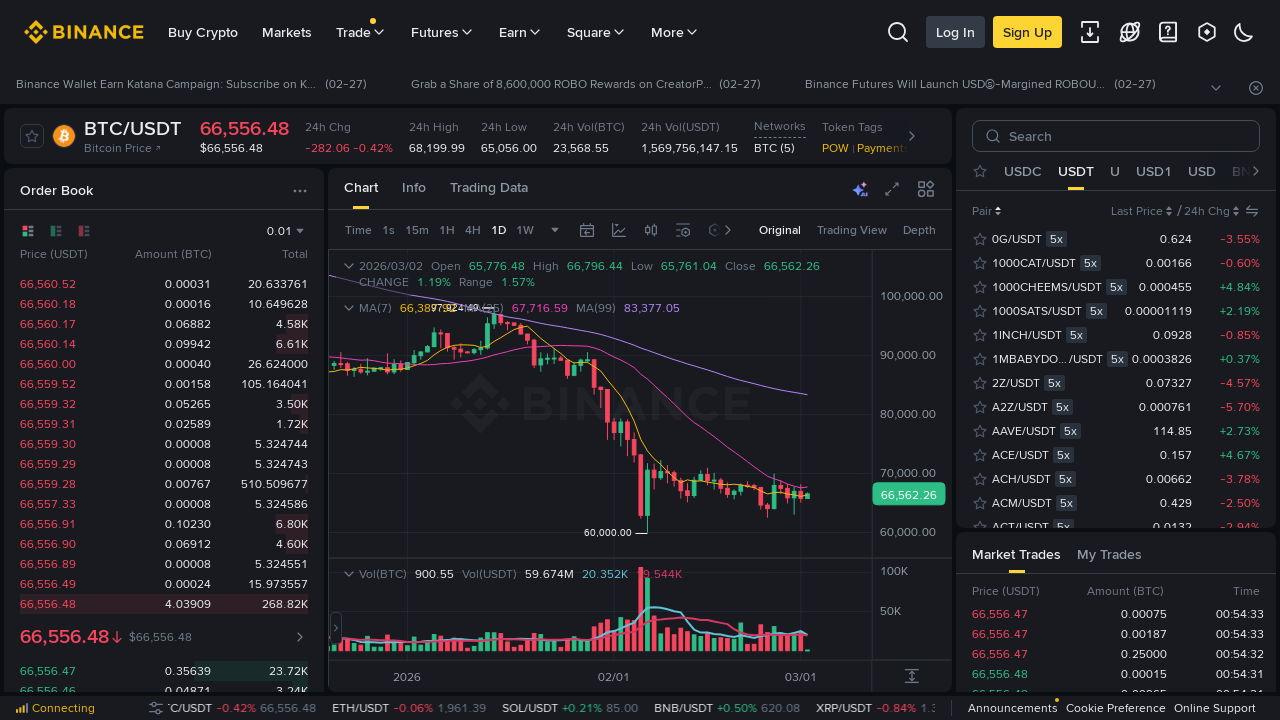

Chart container loaded and verified on Binance BTC_USDT trading page
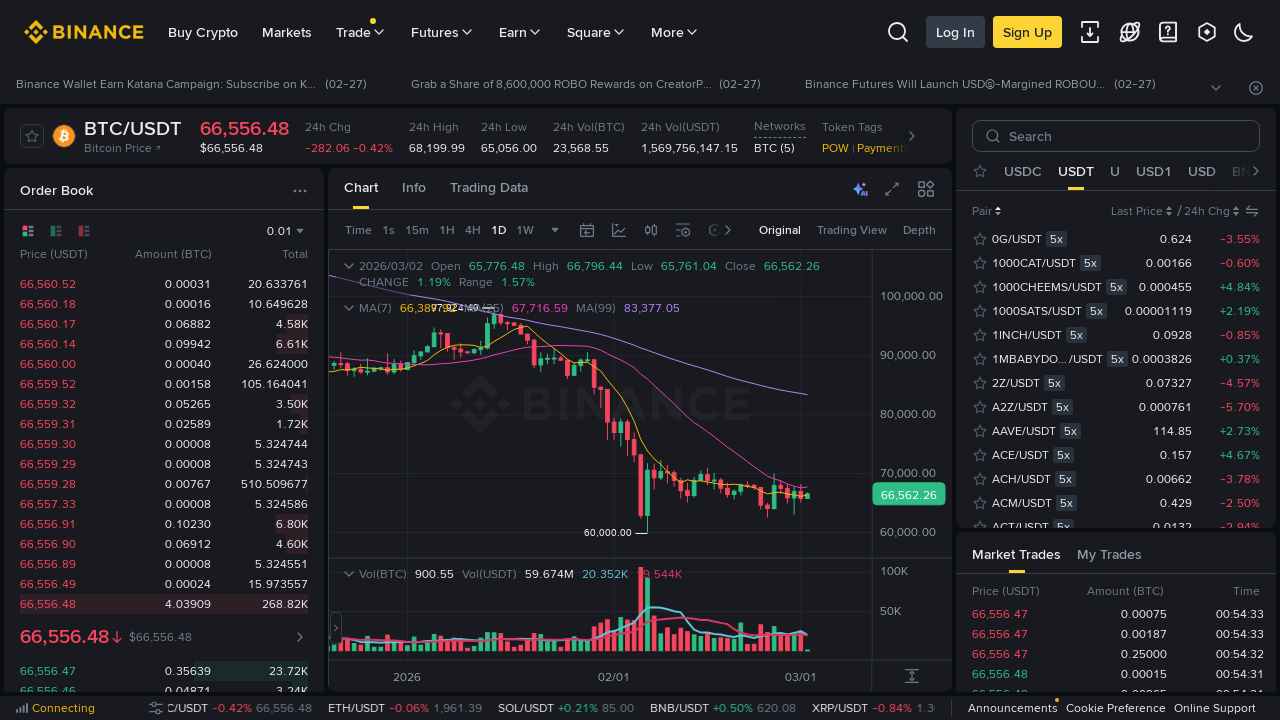

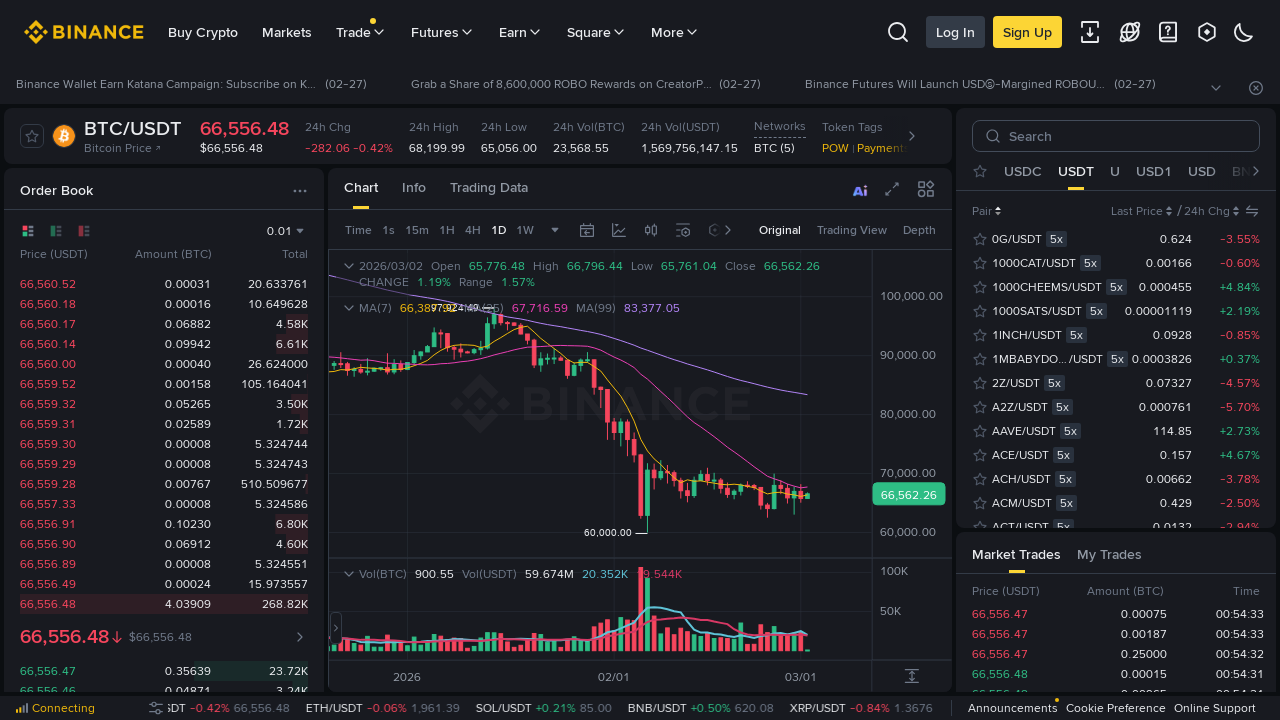